Tests scrolling functionality by navigating to the Selenium website and scrolling to the "News" section heading using JavaScript scroll into view.

Starting URL: https://www.selenium.dev/

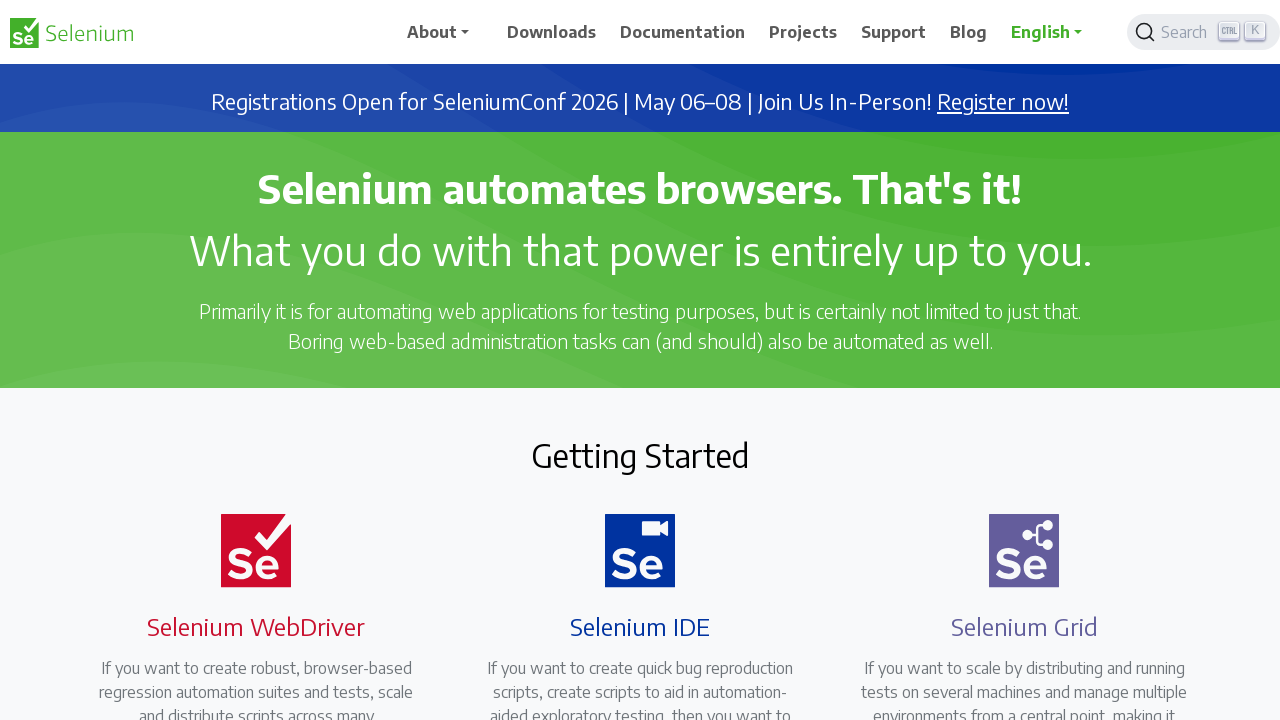

Located the News section heading element using XPath
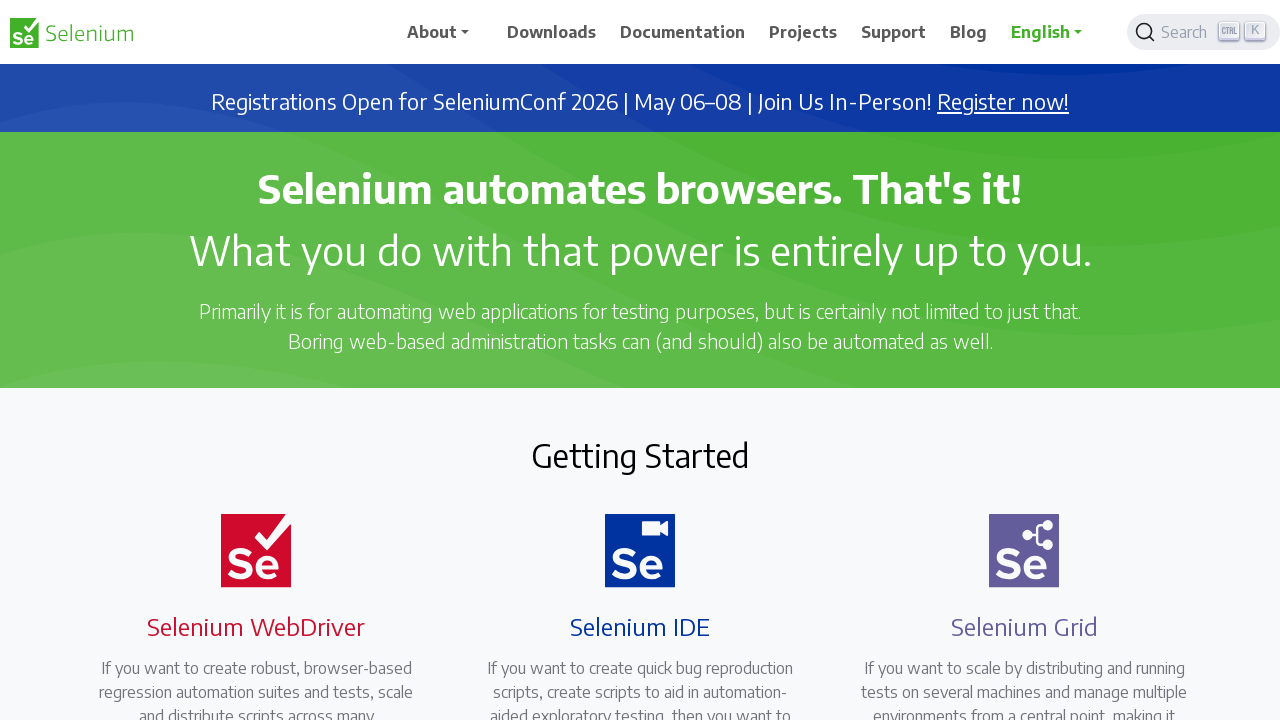

Waited for the News heading element to be present in the DOM
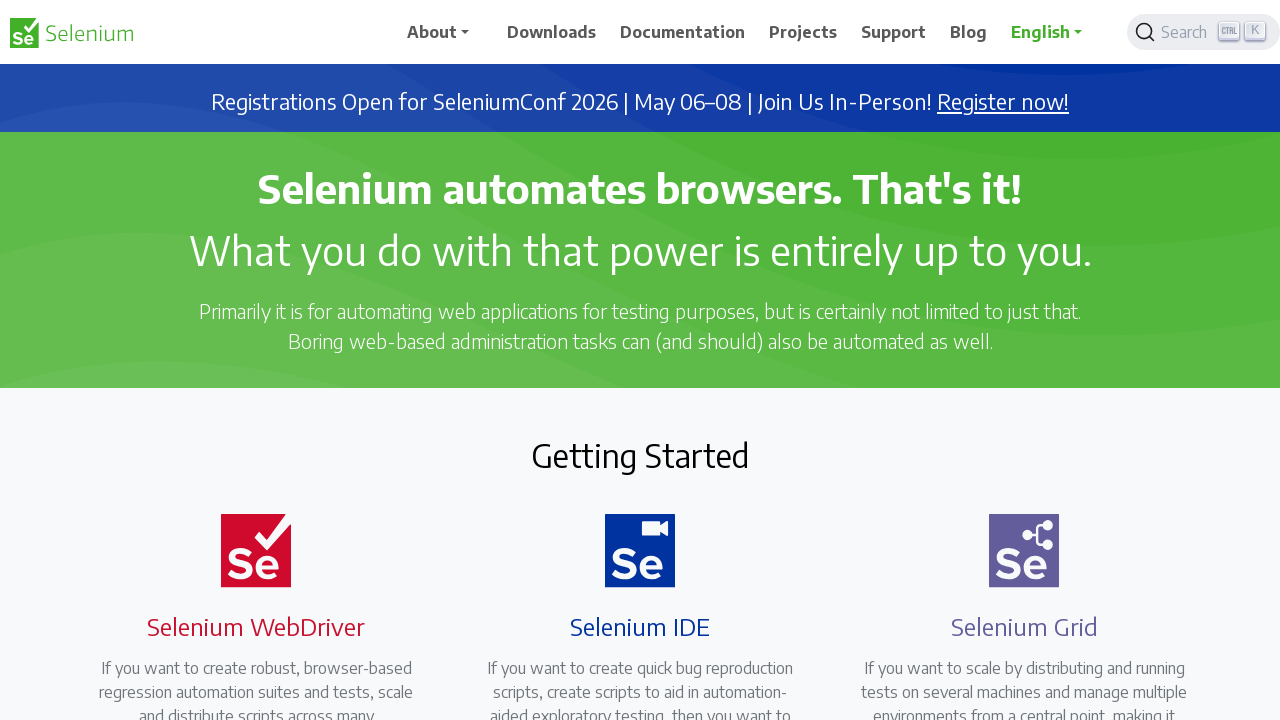

Scrolled the News heading into view if needed
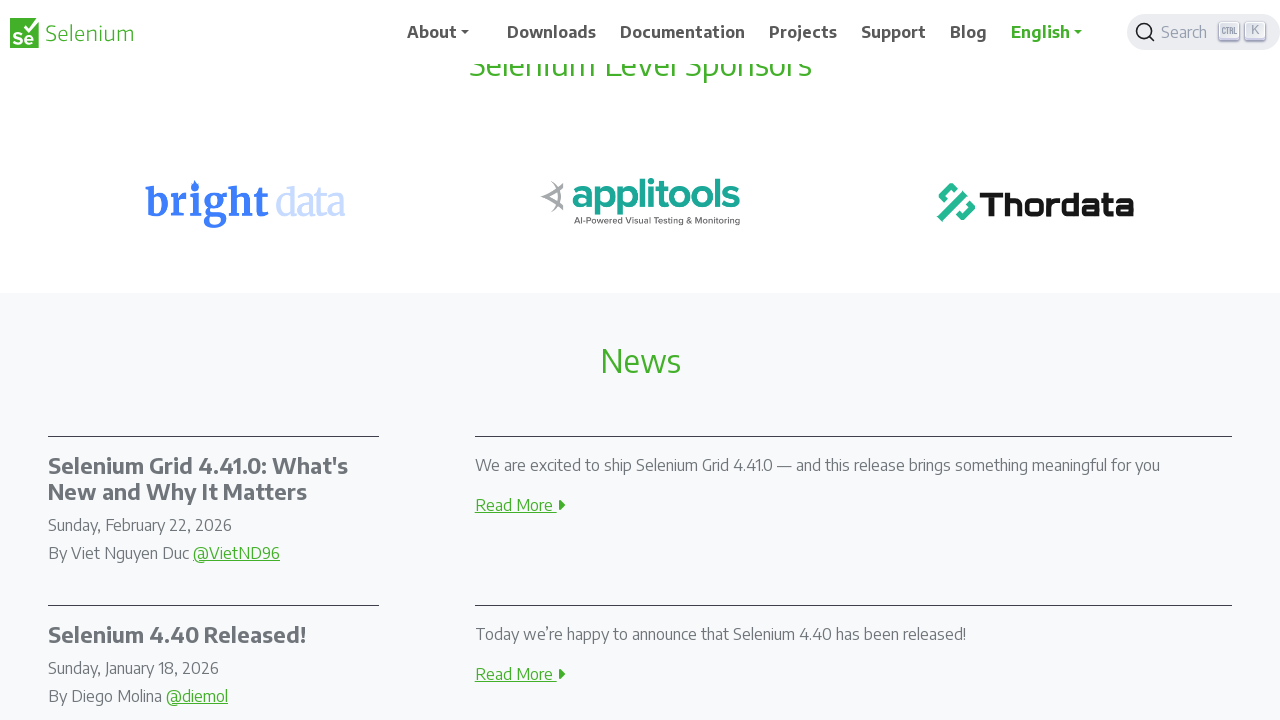

Executed JavaScript scrollIntoView with block 'end' to scroll News section into view
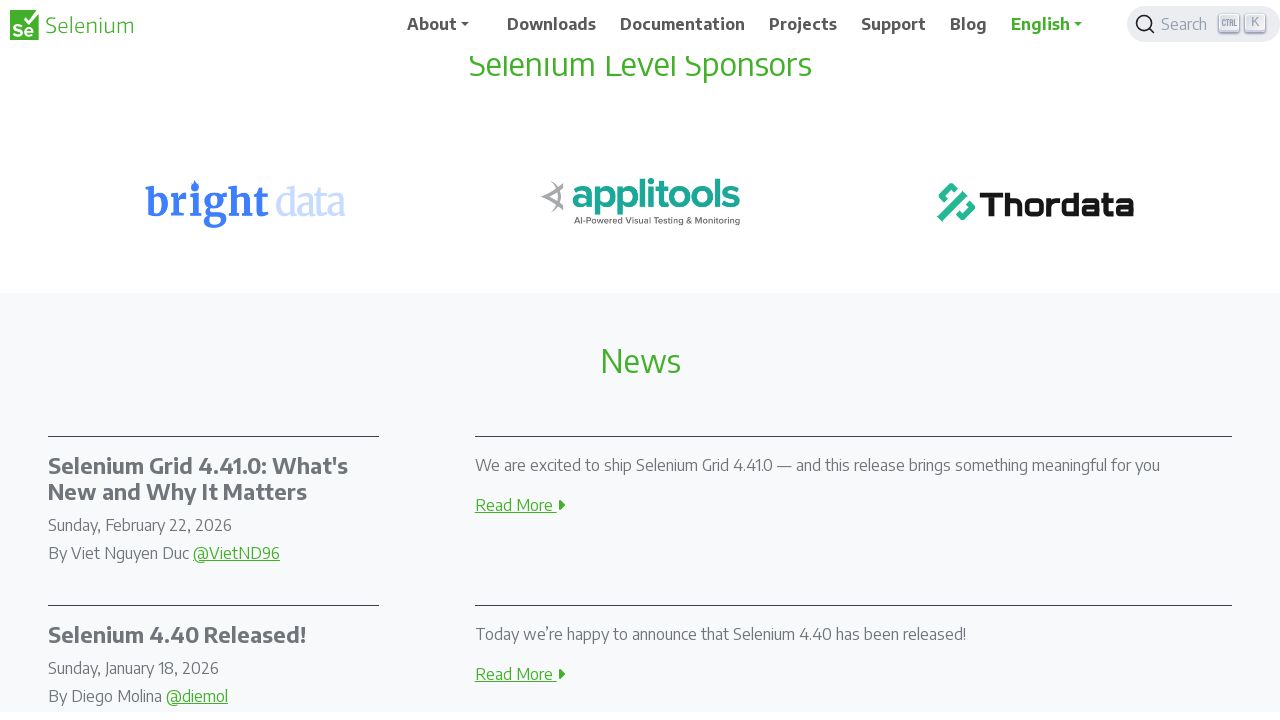

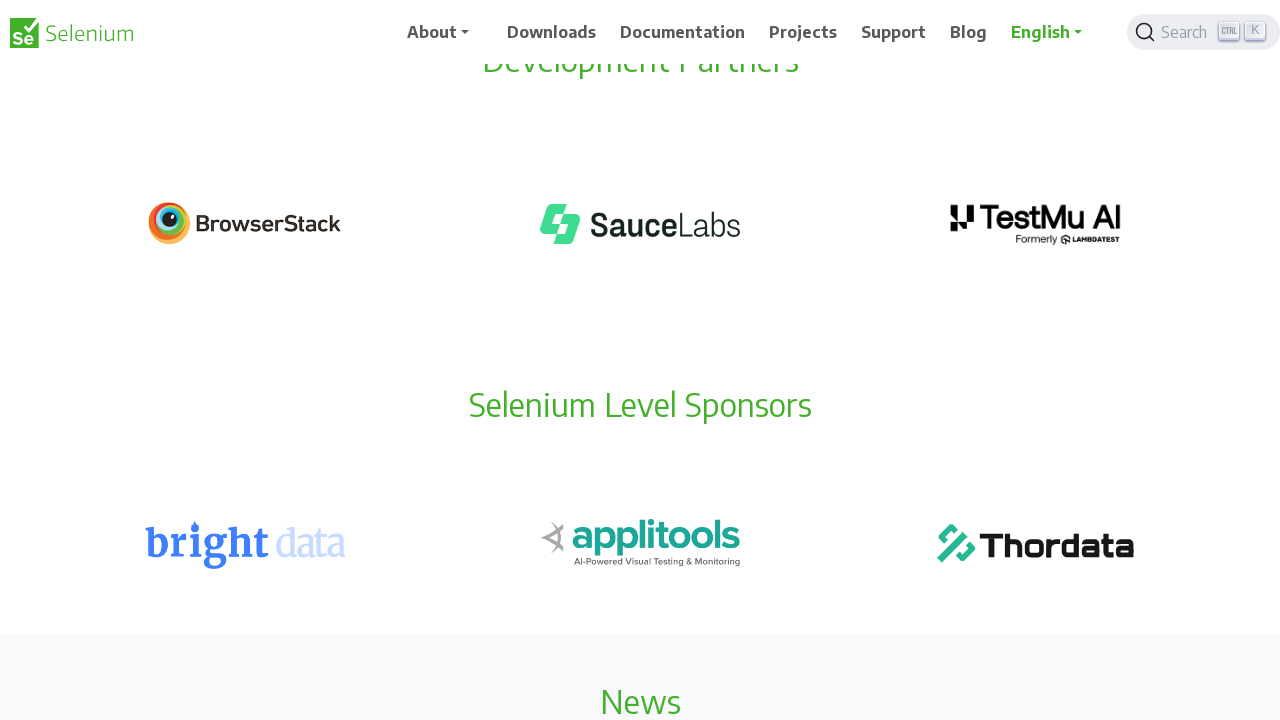